Tests table interaction by scrolling to view a pricing table, then tests the autocomplete/auto-suggestion feature by typing a country code and using keyboard navigation to select from suggestions.

Starting URL: https://rahulshettyacademy.com/AutomationPractice/

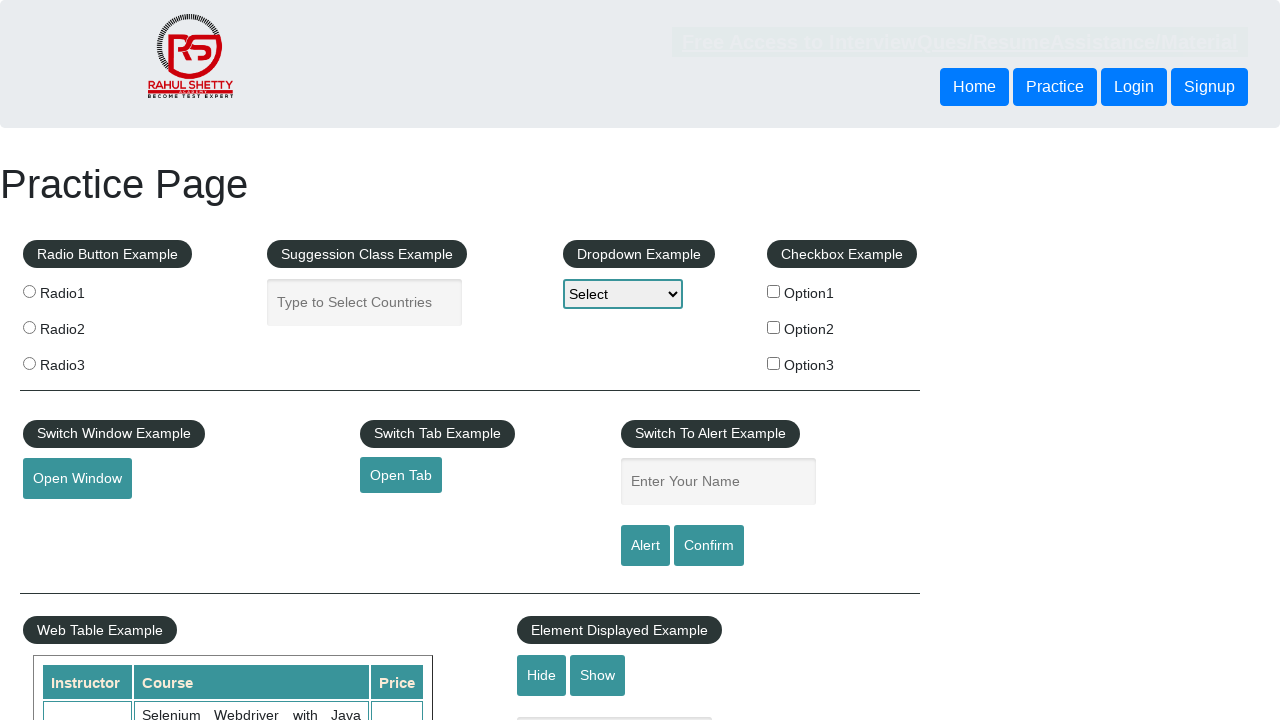

Scrolled down 500px to view pricing table
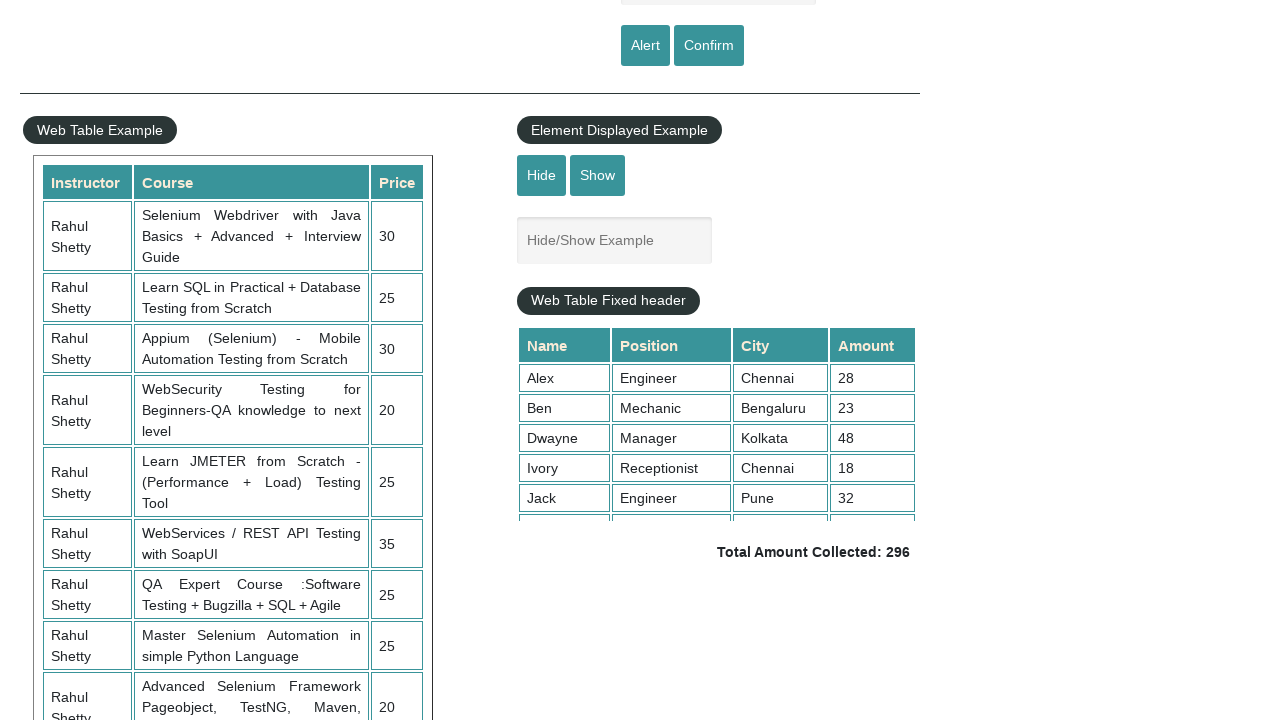

Pricing table became visible
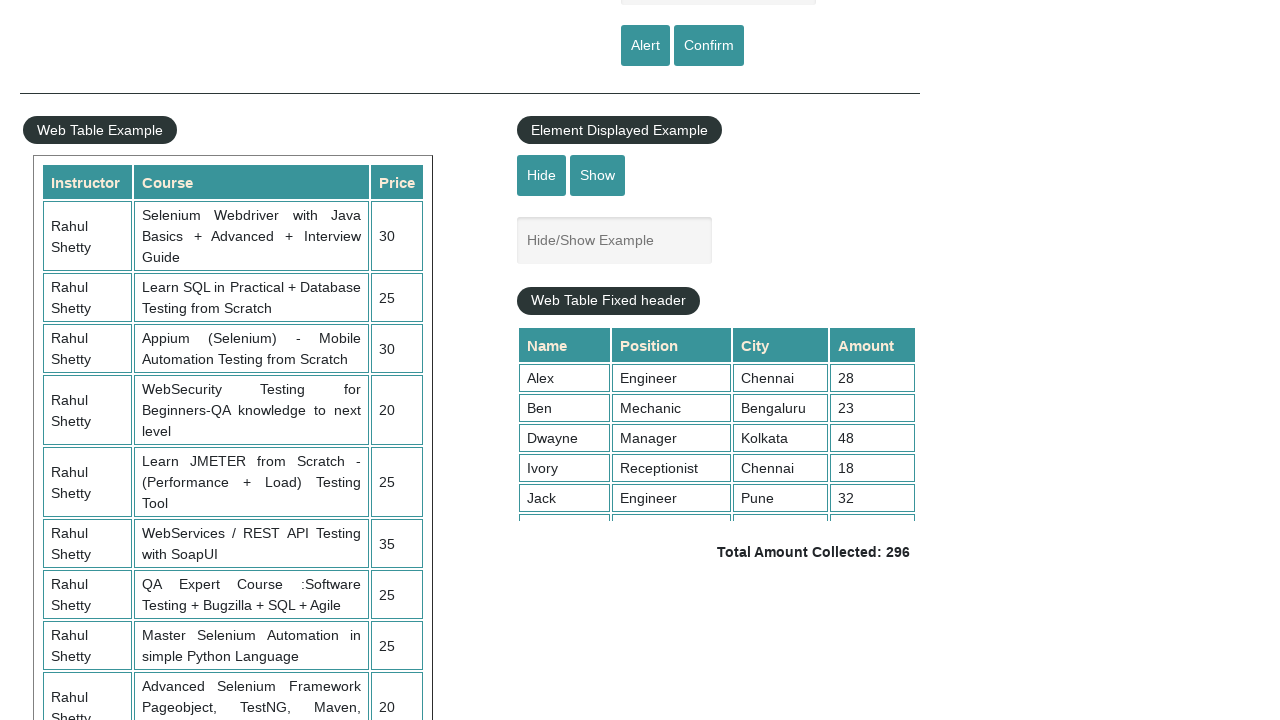

Table rows loaded and verified
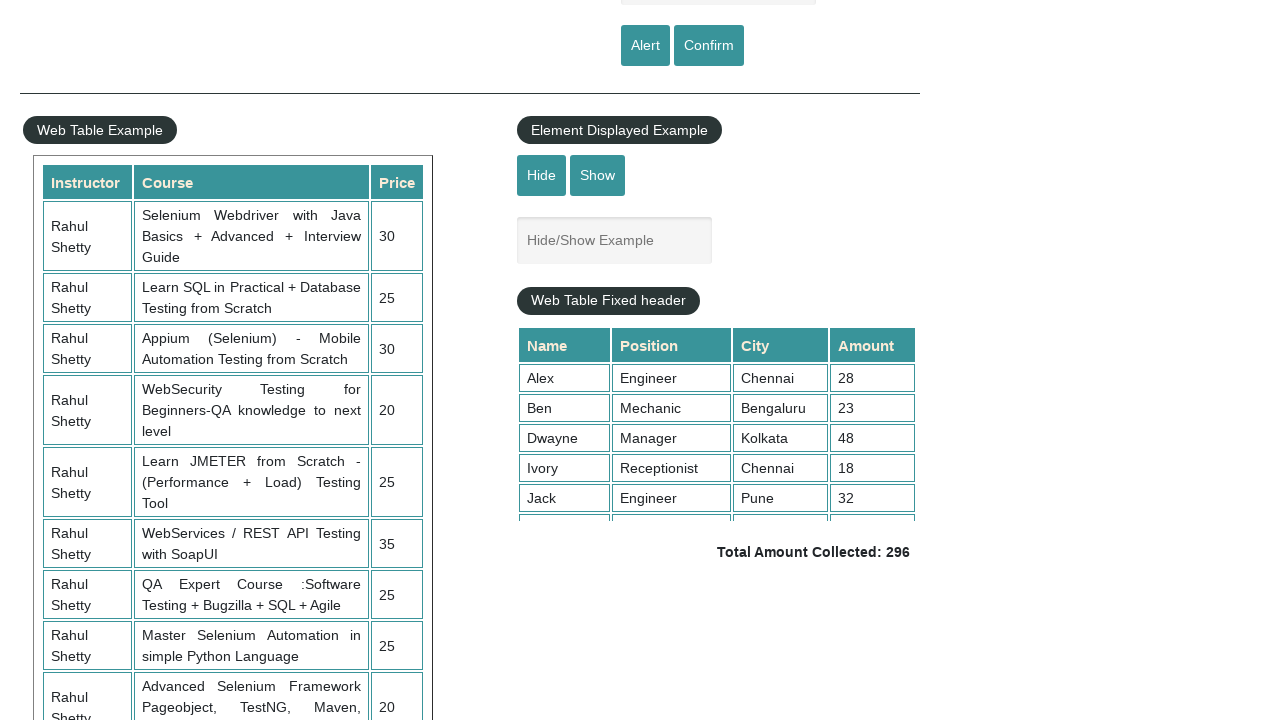

Table headers loaded and verified
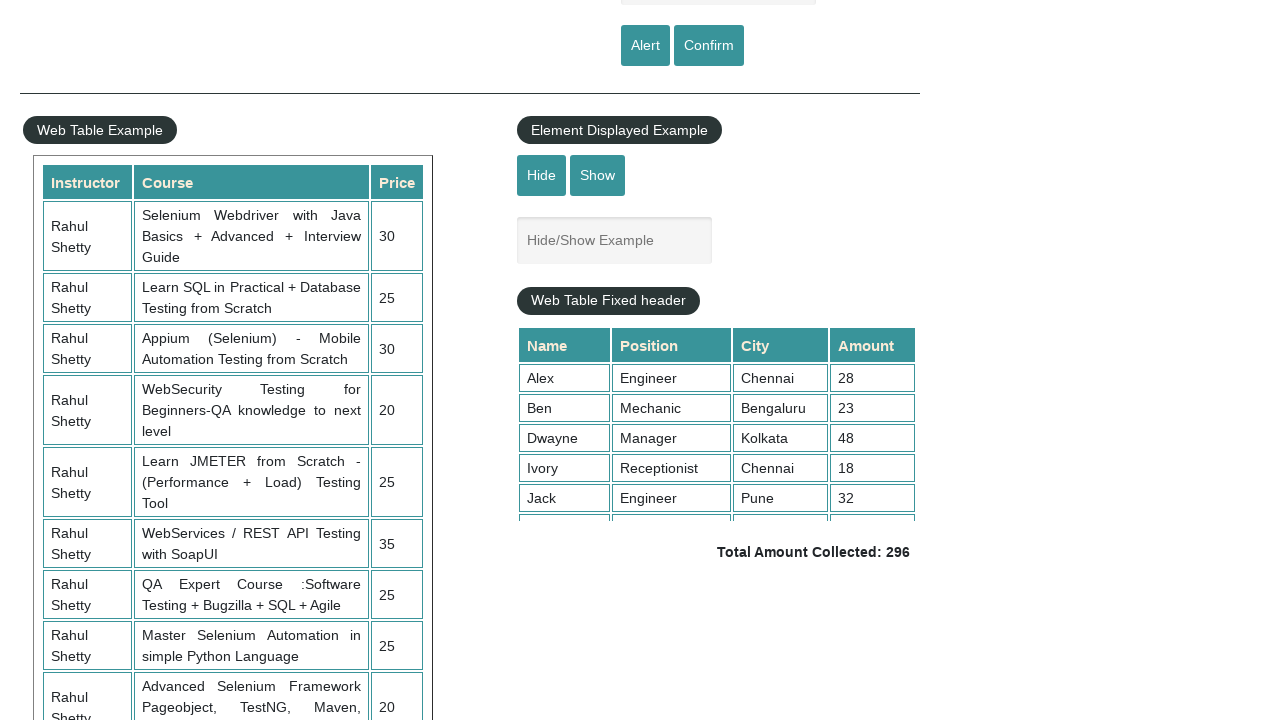

Typed 'ind' in autocomplete field to trigger suggestions on #autocomplete
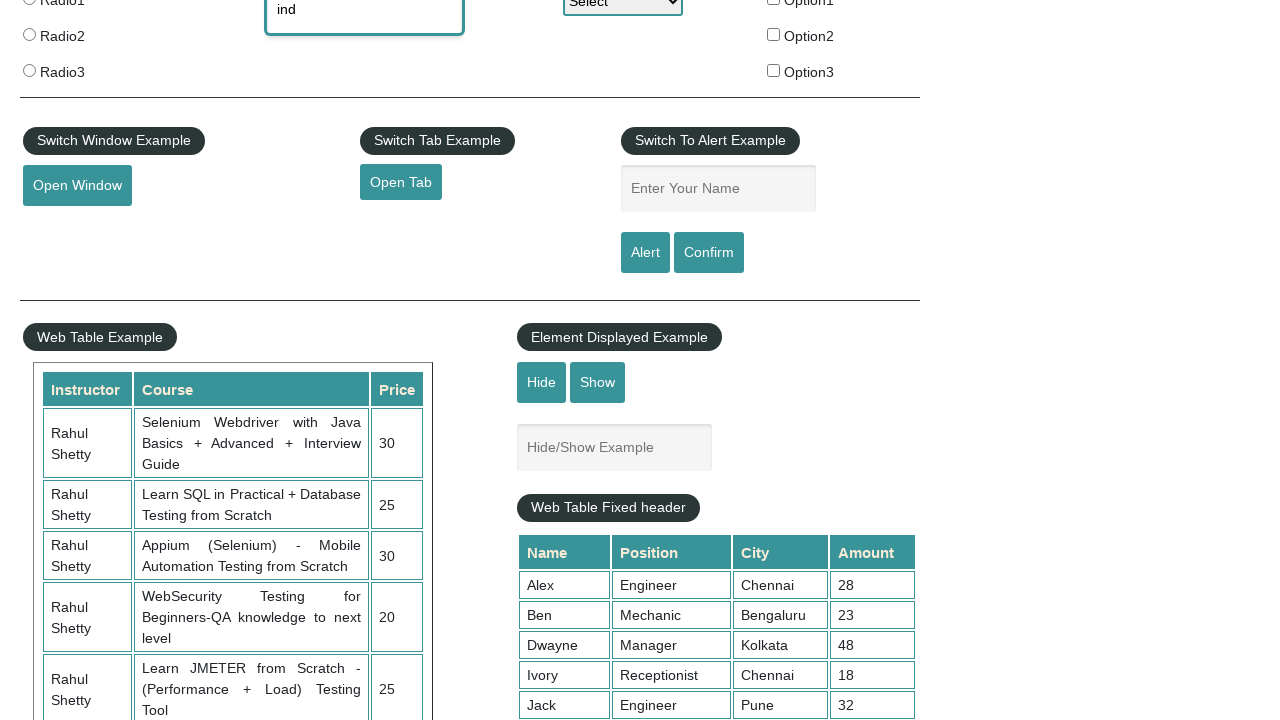

Waited for autocomplete suggestions to appear
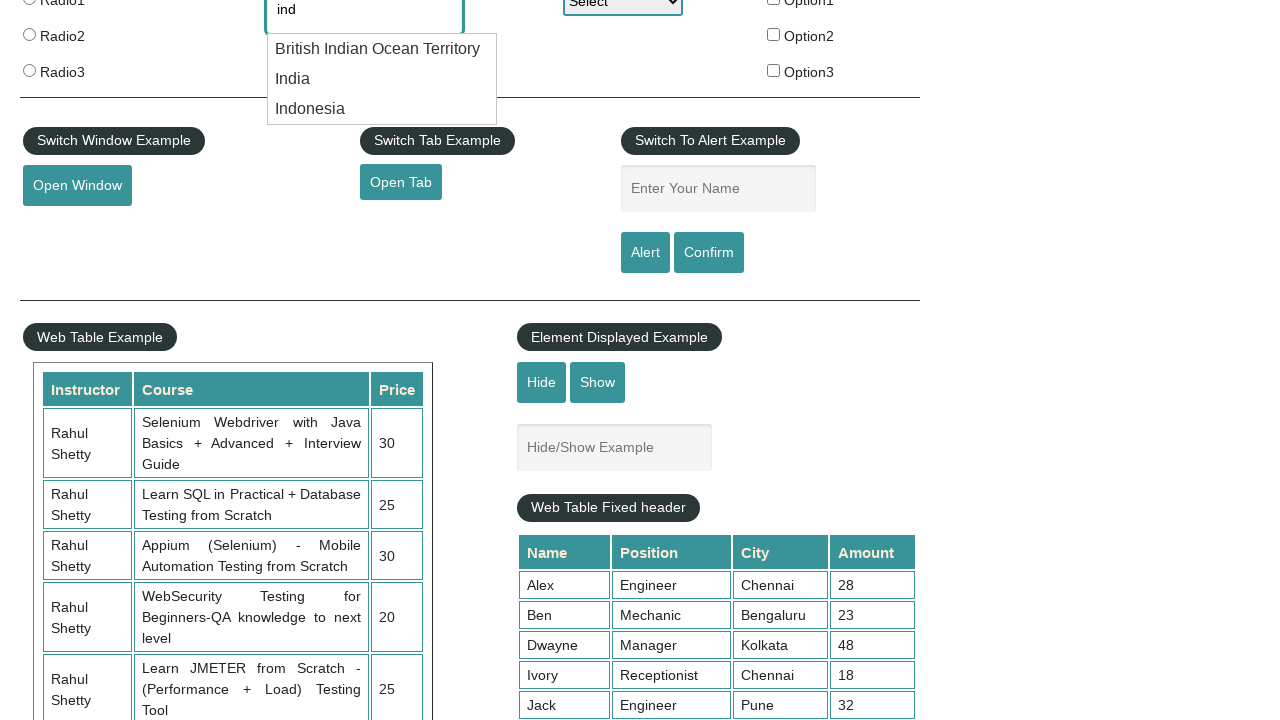

Pressed ArrowDown once to navigate autocomplete suggestions on #autocomplete
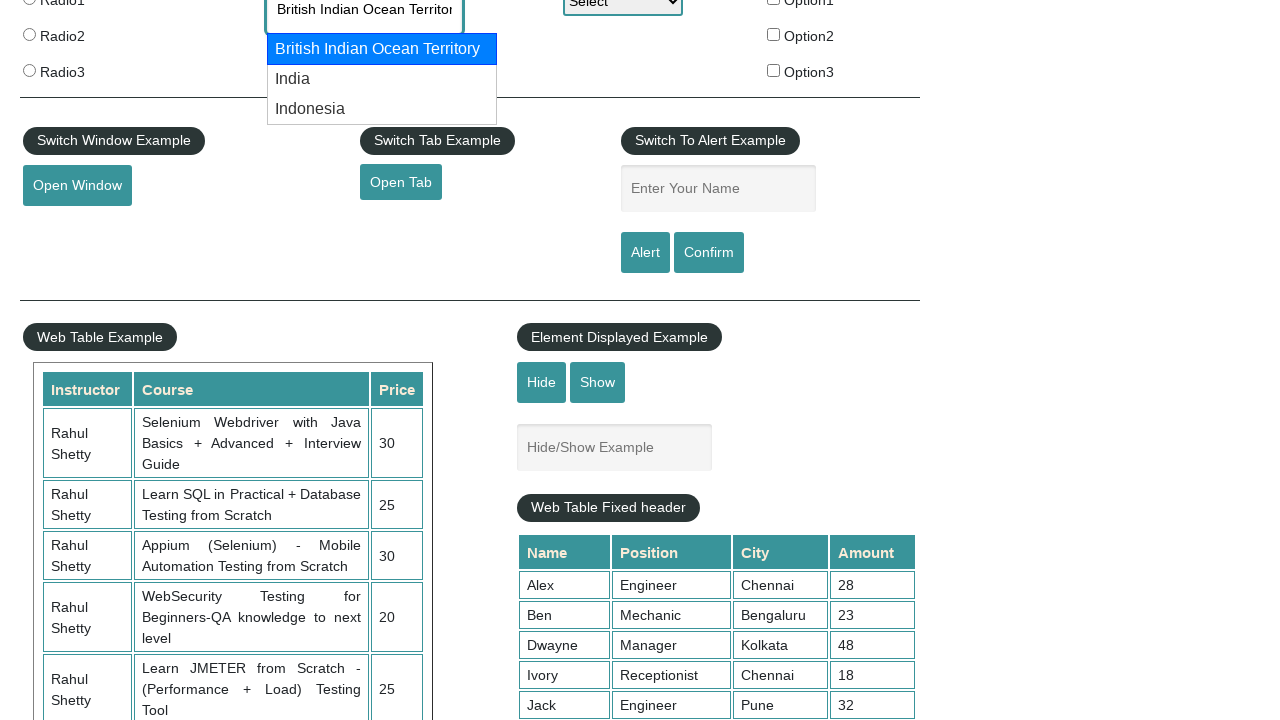

Pressed ArrowDown again to navigate to second suggestion on #autocomplete
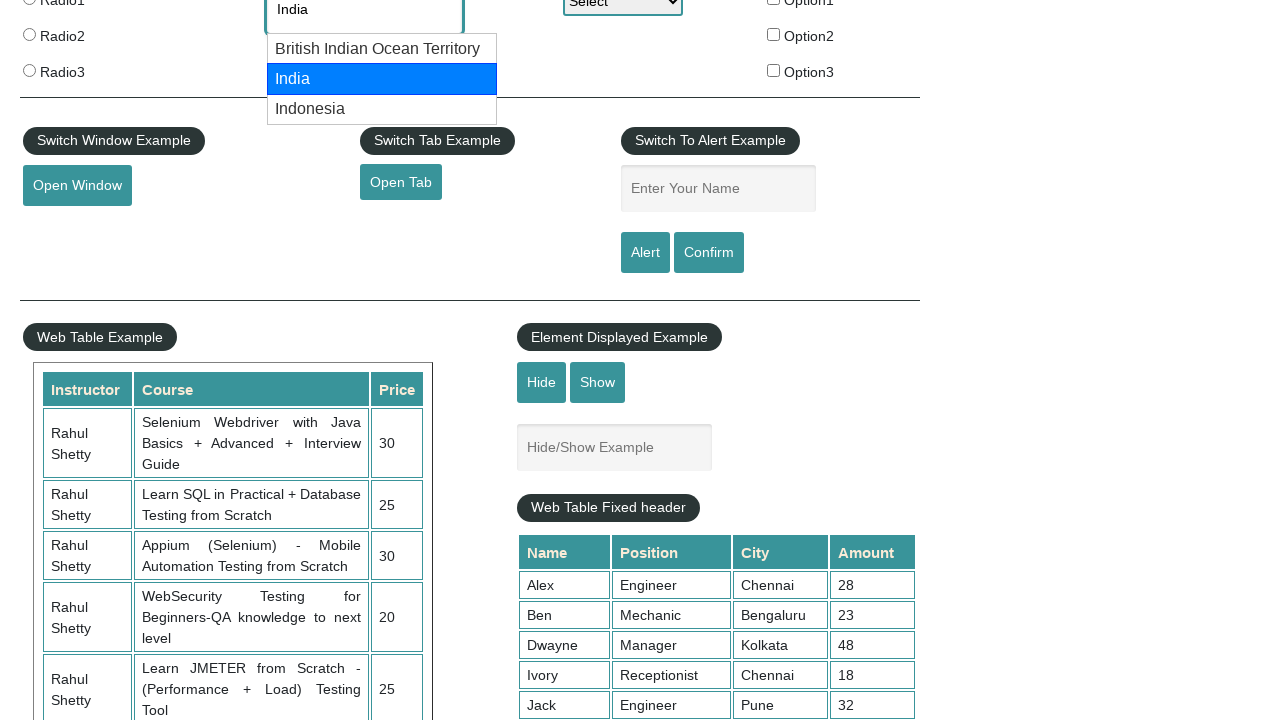

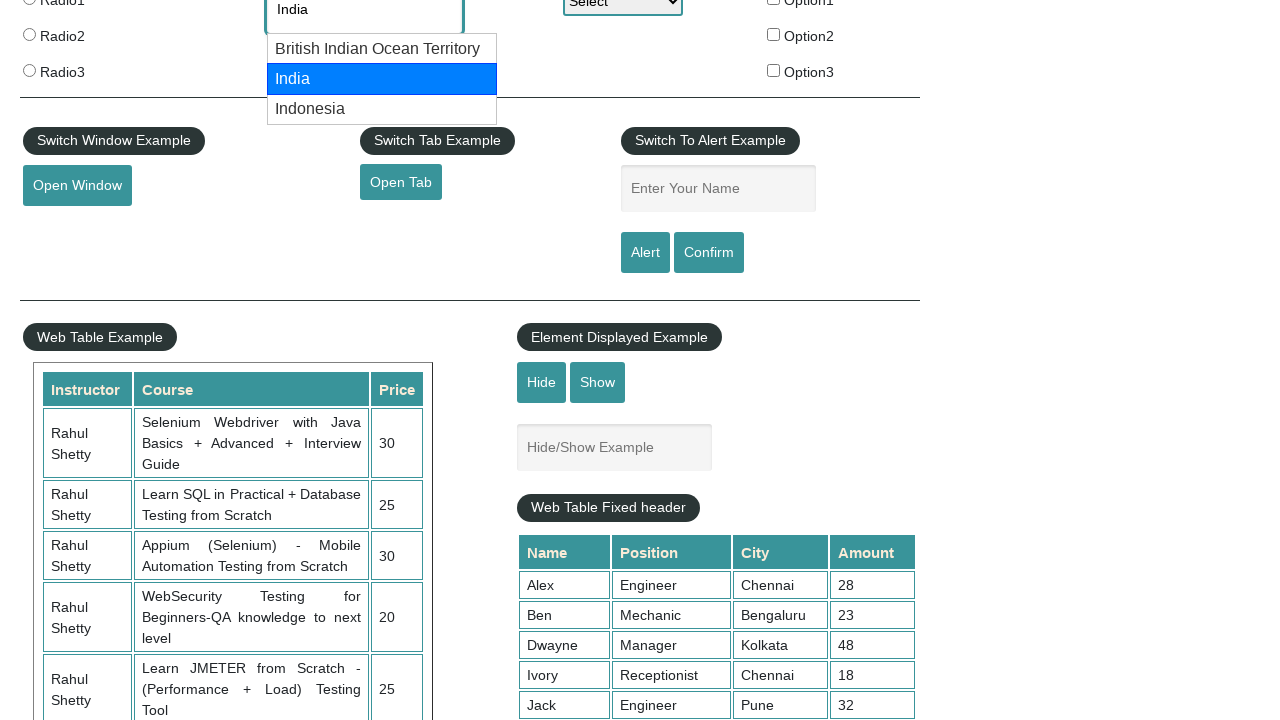